Tests an e-commerce checkout flow by adding specific vegetables (Brocolli, Beetroot, Cucumber) to cart, proceeding to checkout, applying a promo code, and placing an order.

Starting URL: https://rahulshettyacademy.com/seleniumPractise/#/

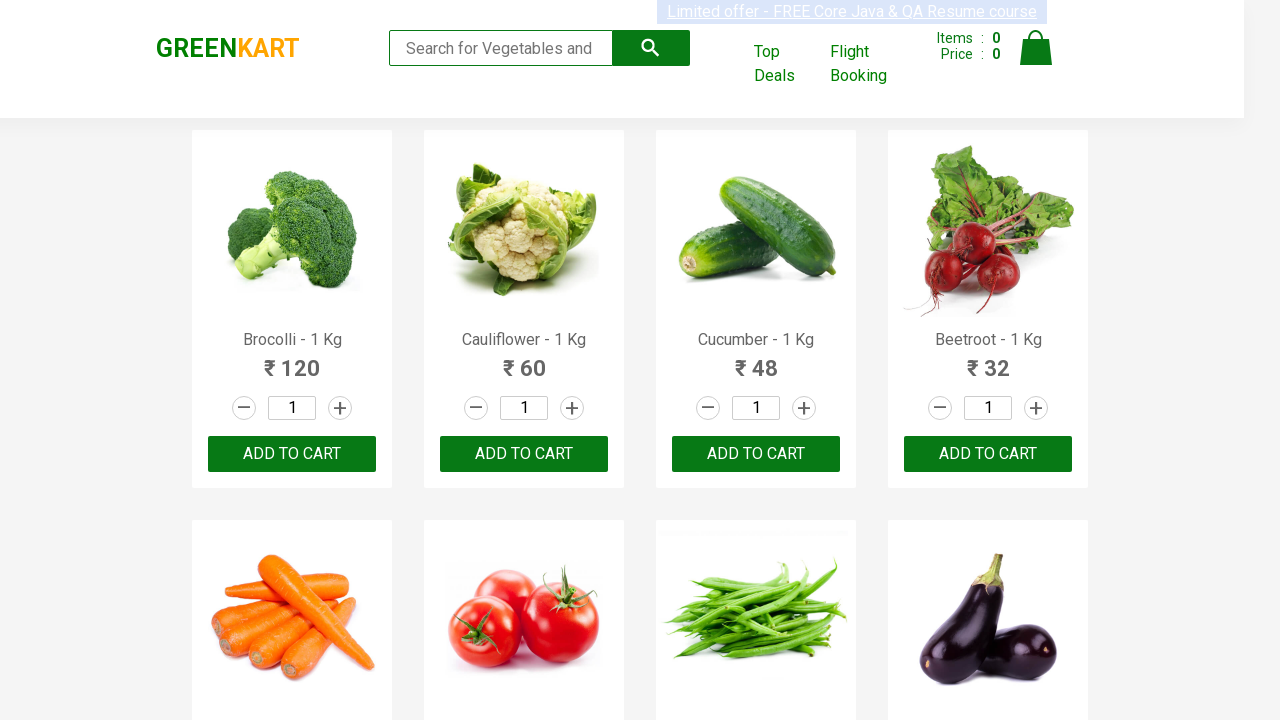

Waited for products to load on the page
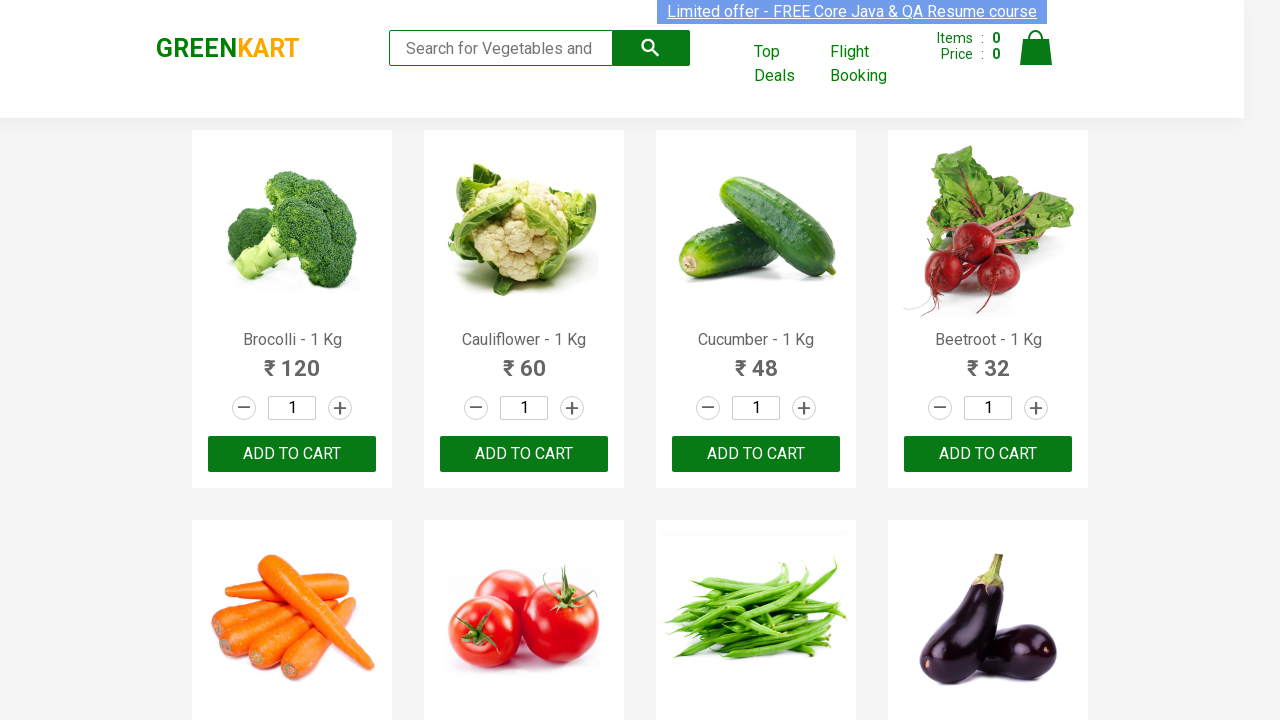

Retrieved all product names from the page
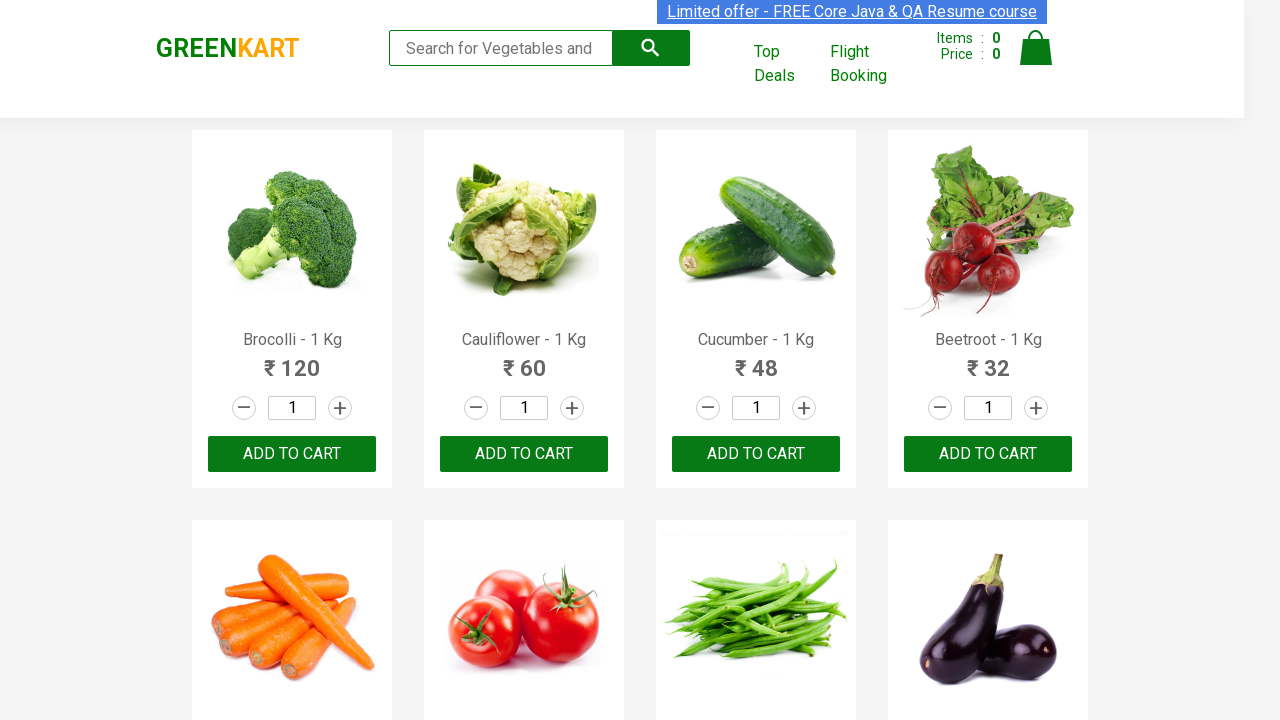

Added Brocolli to cart at (292, 454) on xpath=//div[@class='product-action']/button >> nth=0
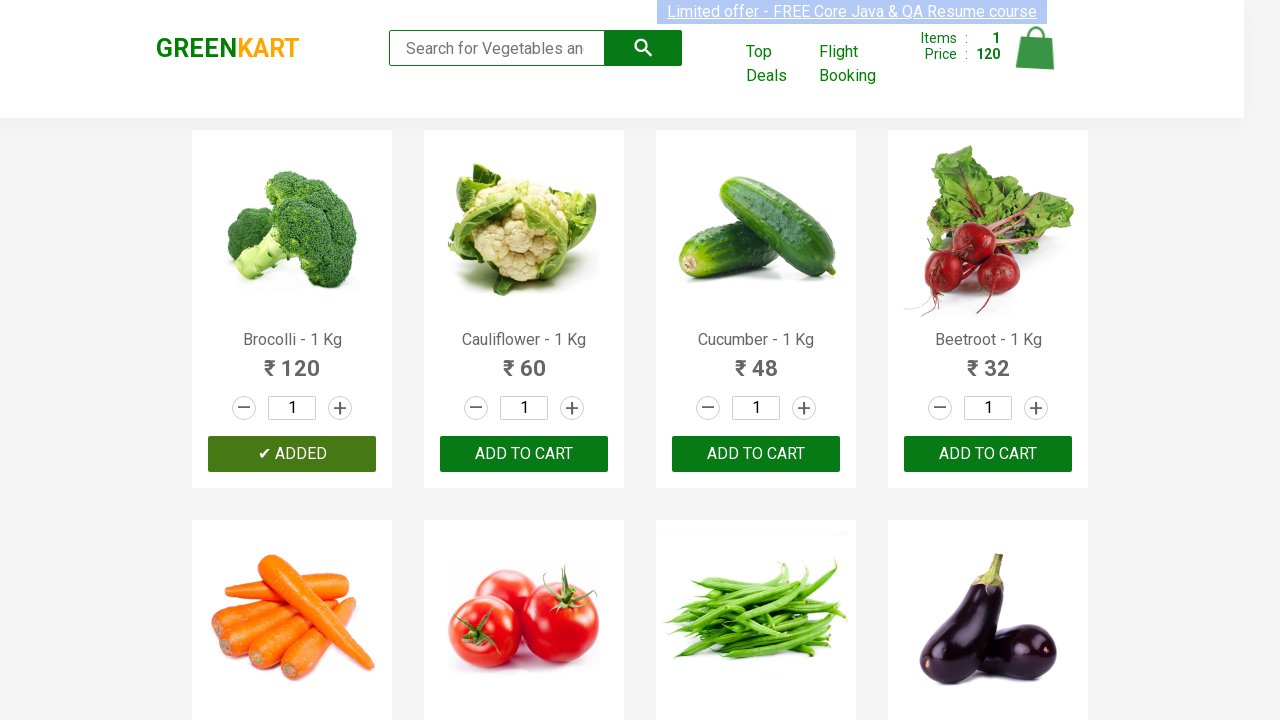

Added Cucumber to cart at (756, 454) on xpath=//div[@class='product-action']/button >> nth=2
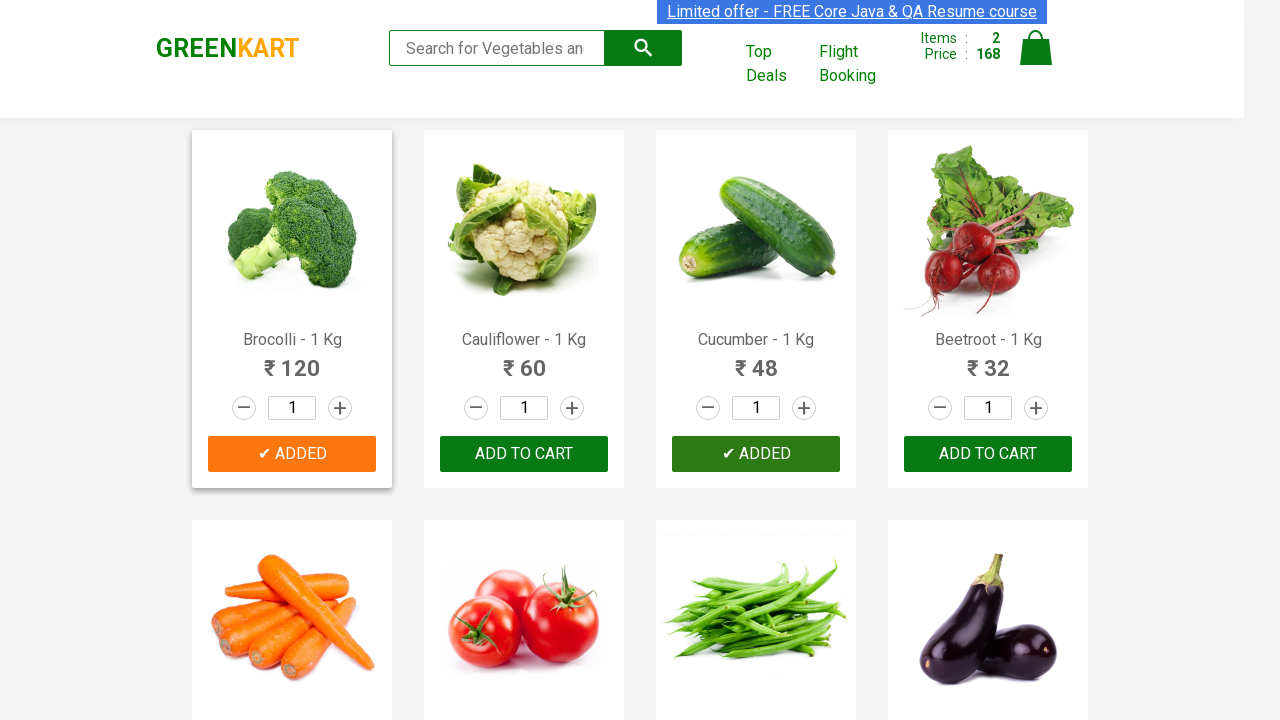

Added Beetroot to cart at (988, 454) on xpath=//div[@class='product-action']/button >> nth=3
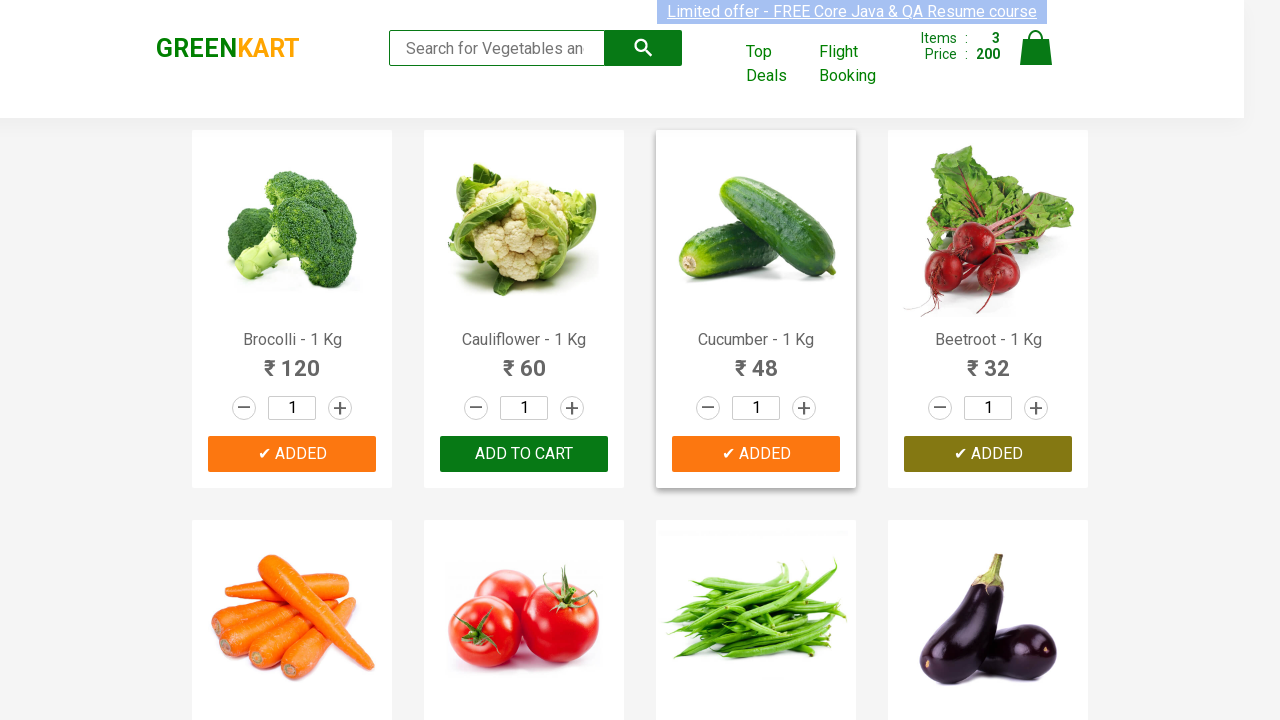

Clicked on the cart icon to view cart at (1036, 48) on img[alt='Cart']
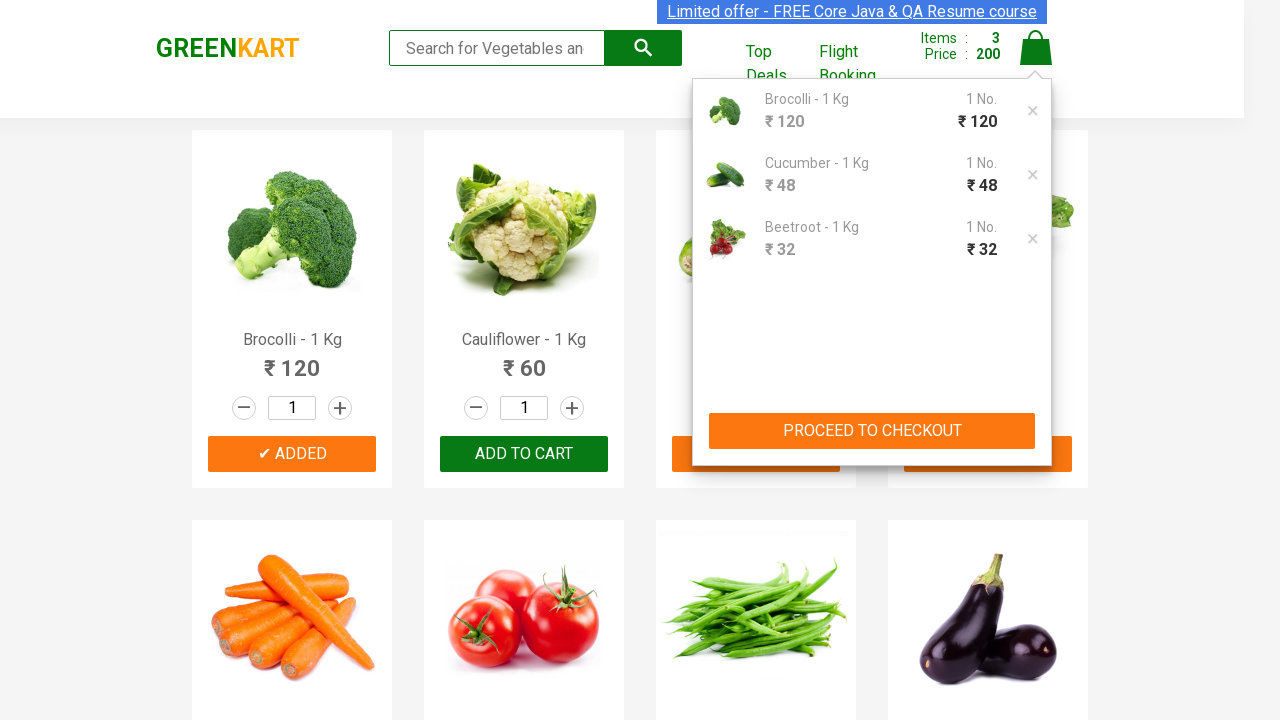

Clicked PROCEED TO CHECKOUT button at (872, 431) on xpath=//button[contains(text(),'PROCEED TO CHECKOUT')]
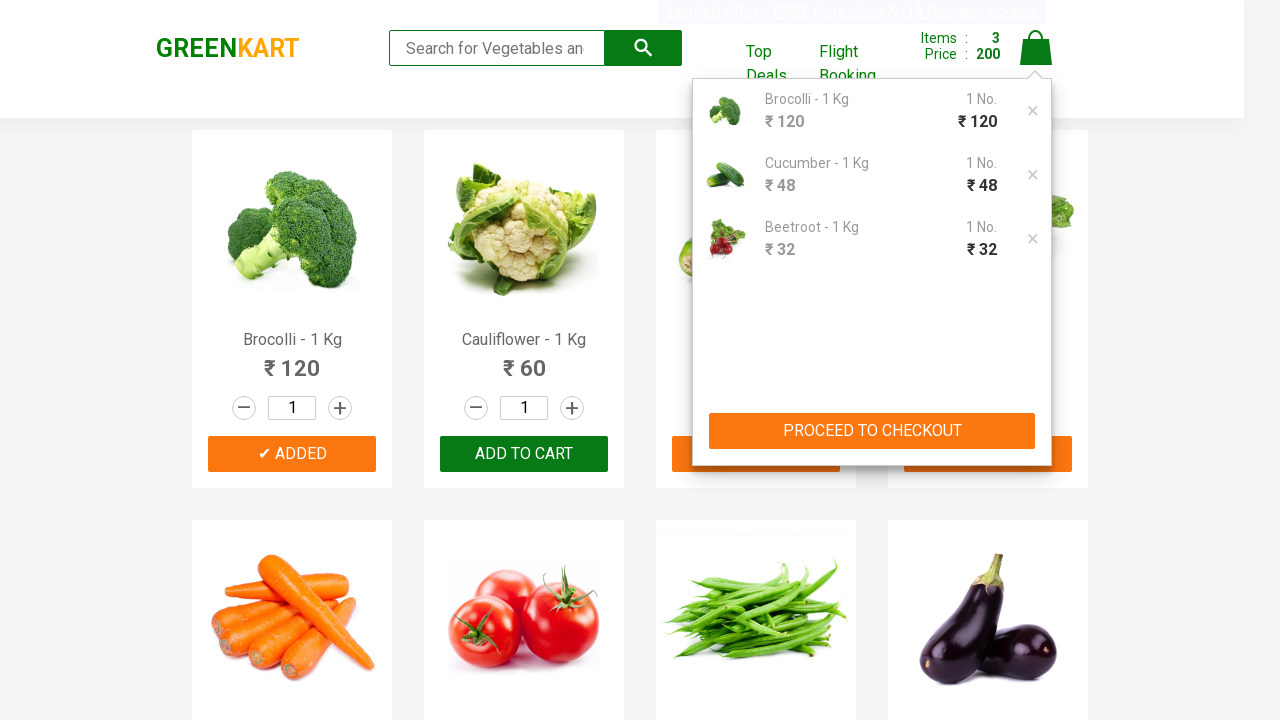

Entered promo code 'rahulshettyacademy' on input.promoCode
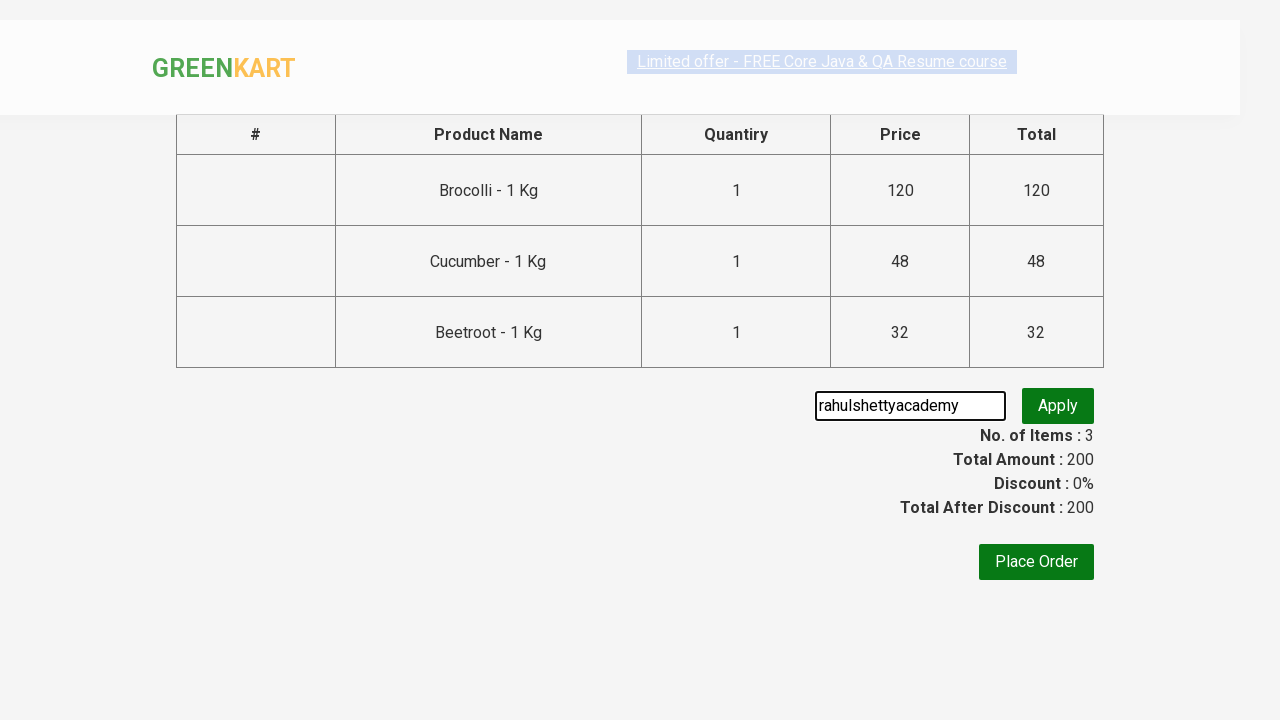

Clicked Apply button to apply promo code at (1058, 406) on xpath=//button[contains(text(),'Apply')]
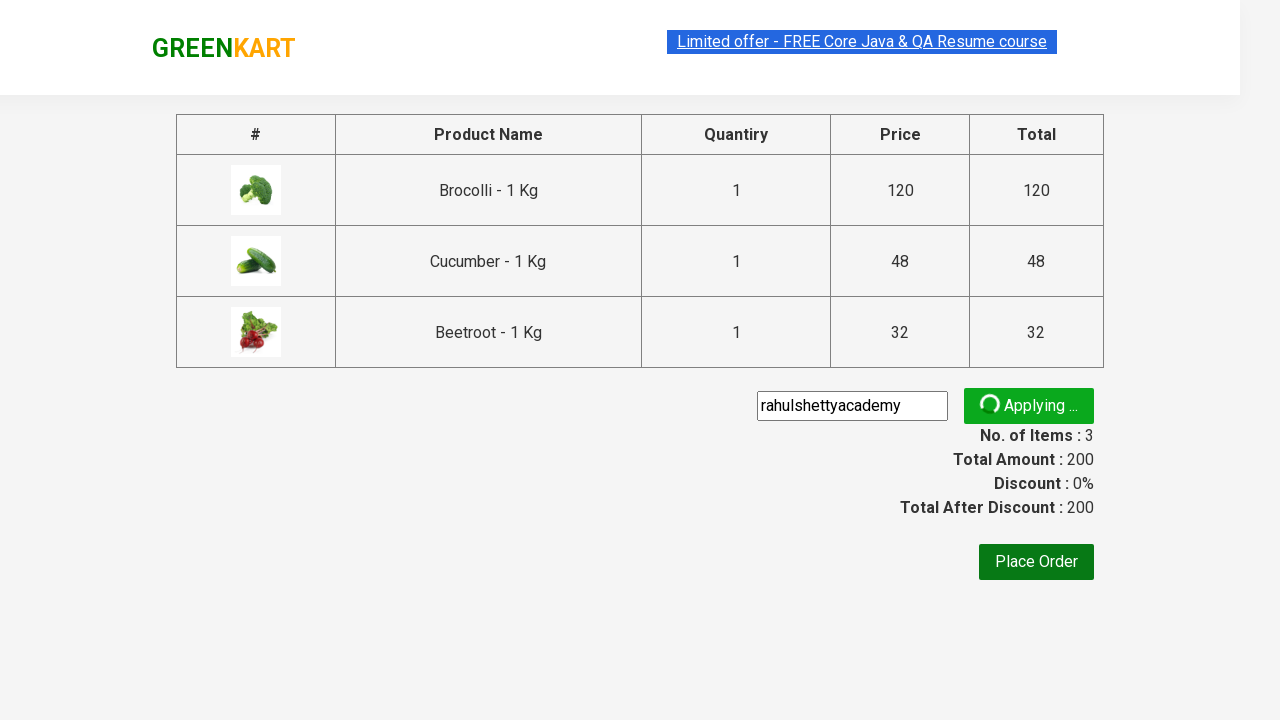

Promo code successfully applied
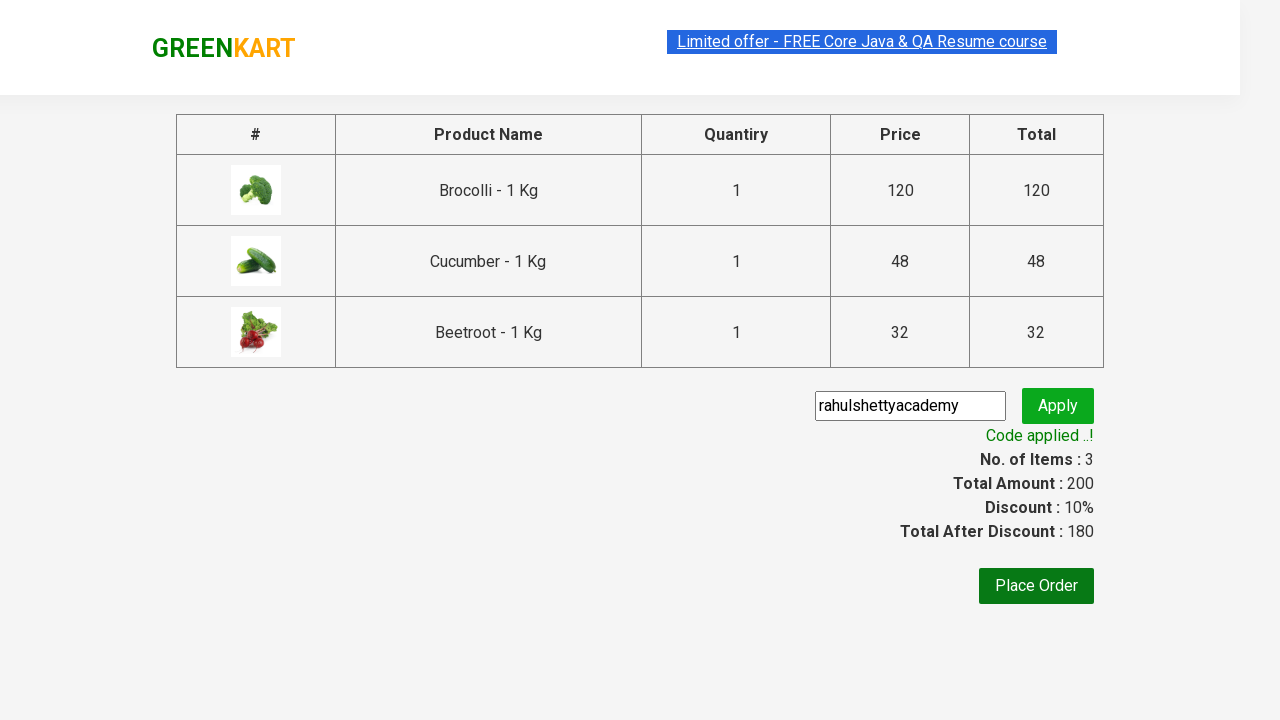

Clicked Place Order button to complete checkout at (1036, 586) on xpath=//button[contains(text(),'Place Order')]
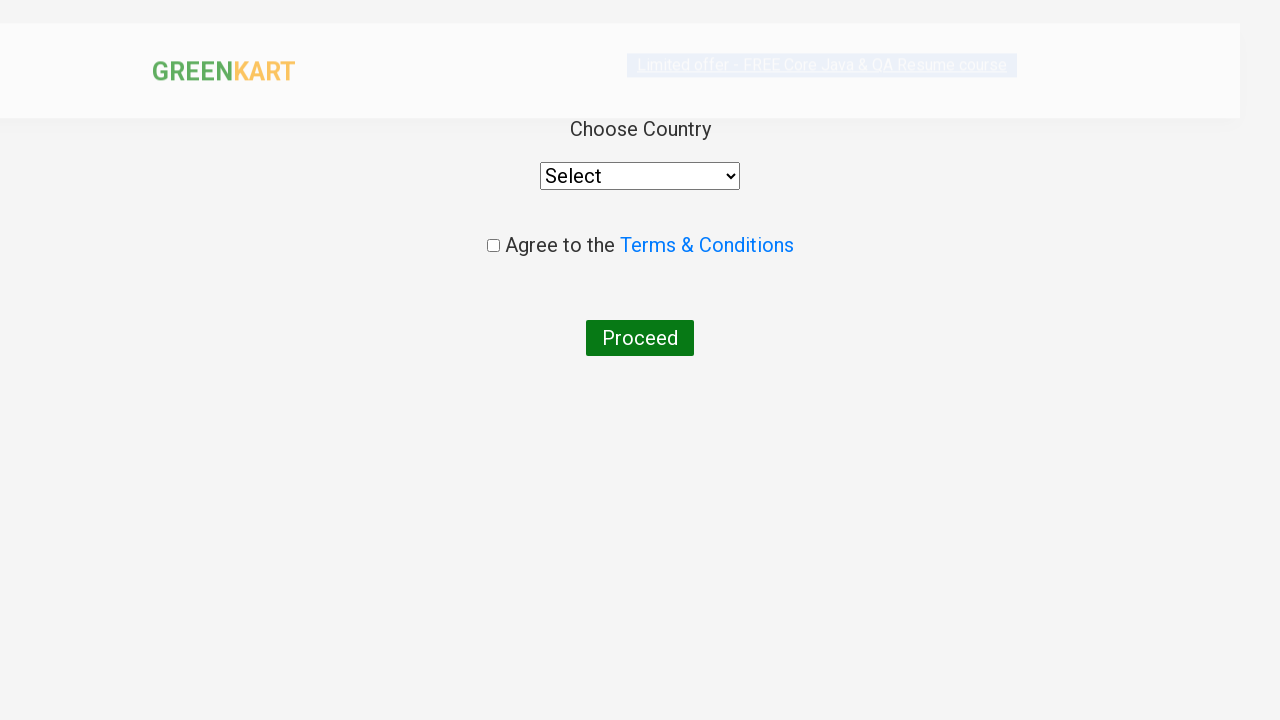

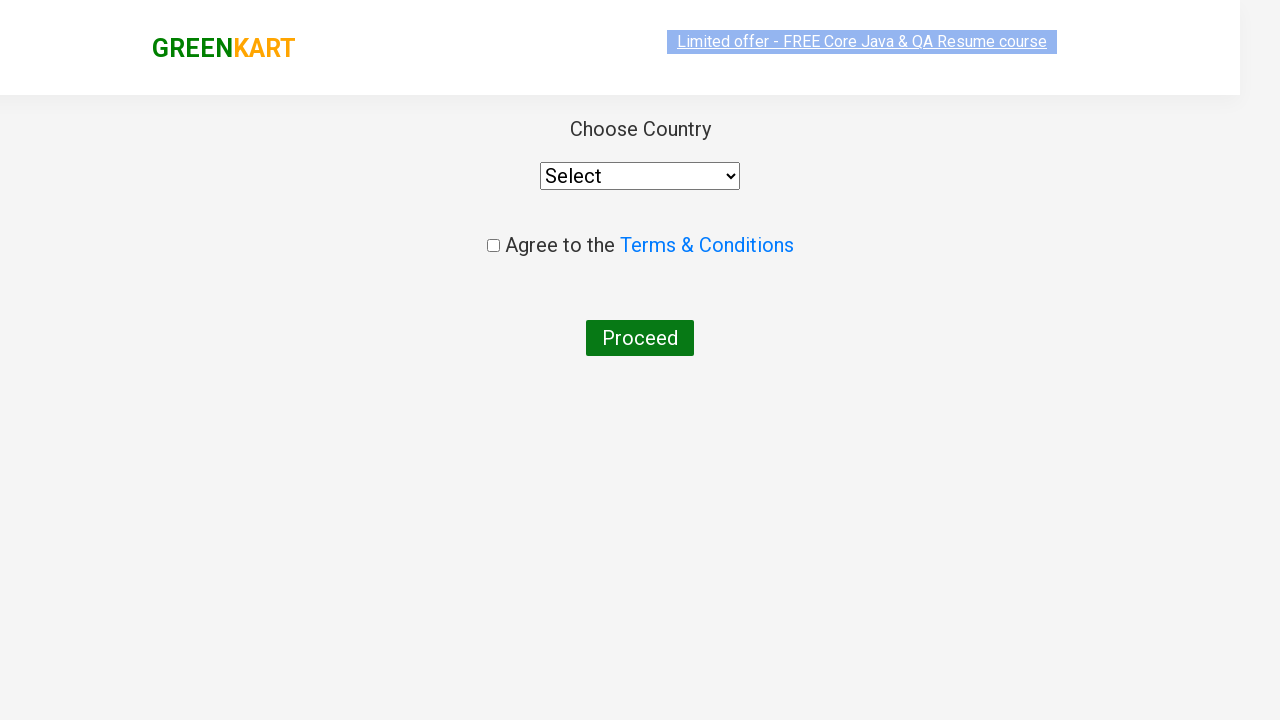